Tests that todo data persists after page reload

Starting URL: https://demo.playwright.dev/todomvc

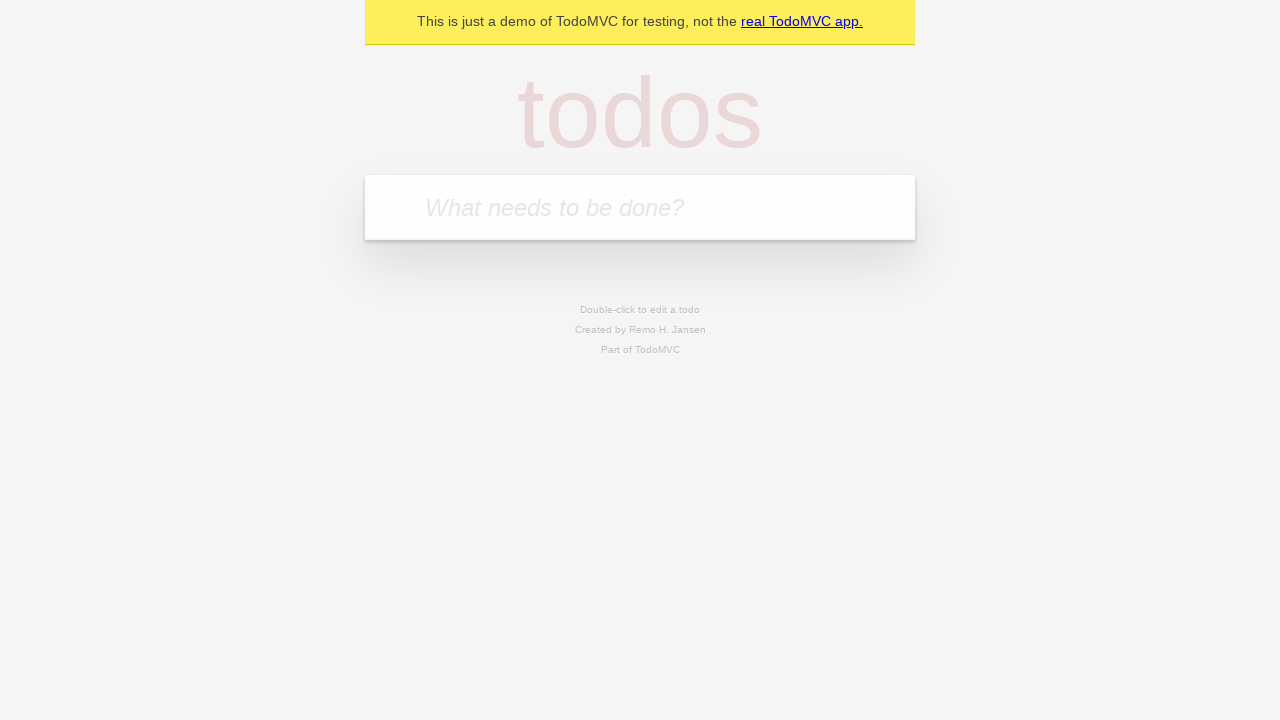

Located new todo input field
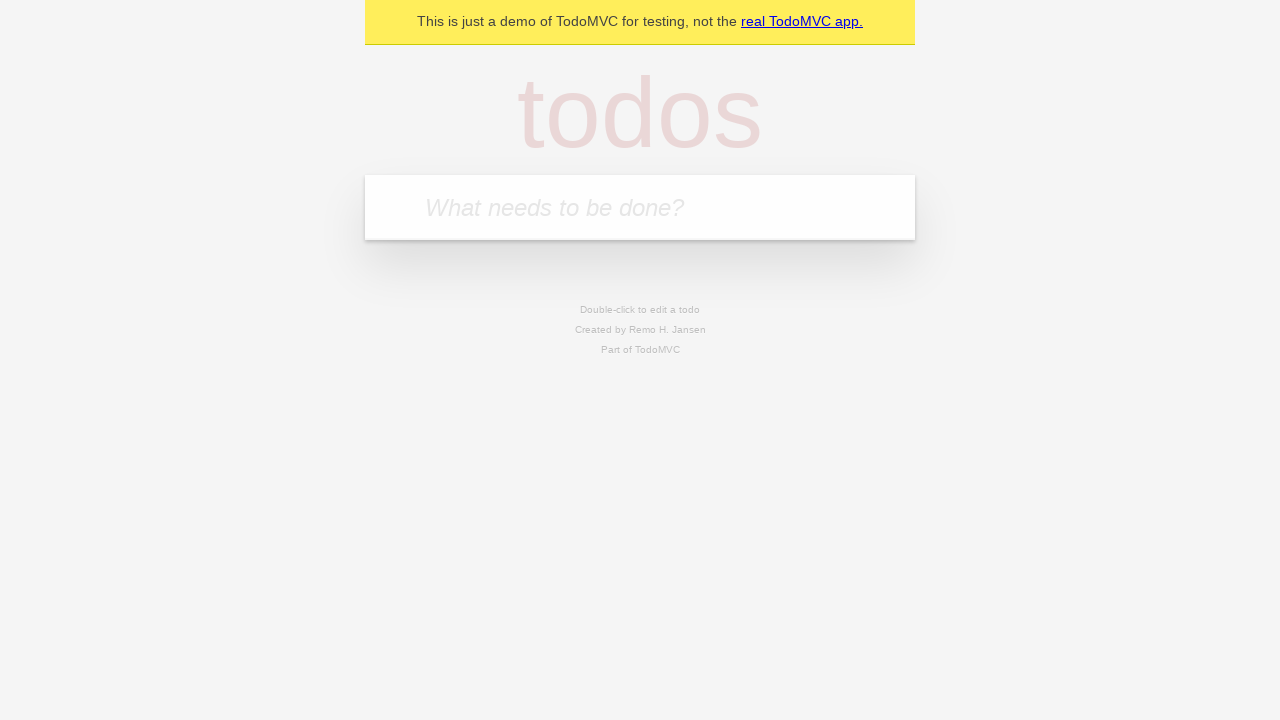

Filled first todo with 'buy some cheese' on internal:attr=[placeholder="What needs to be done?"i]
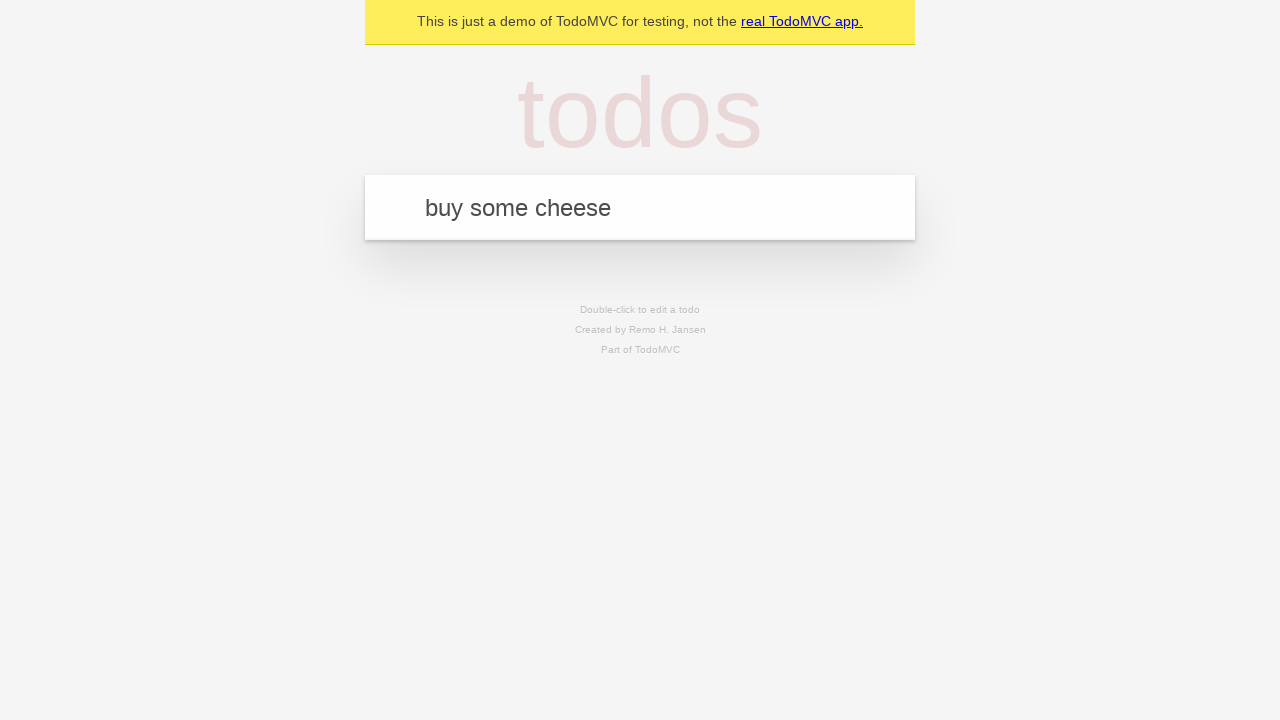

Pressed Enter to create first todo on internal:attr=[placeholder="What needs to be done?"i]
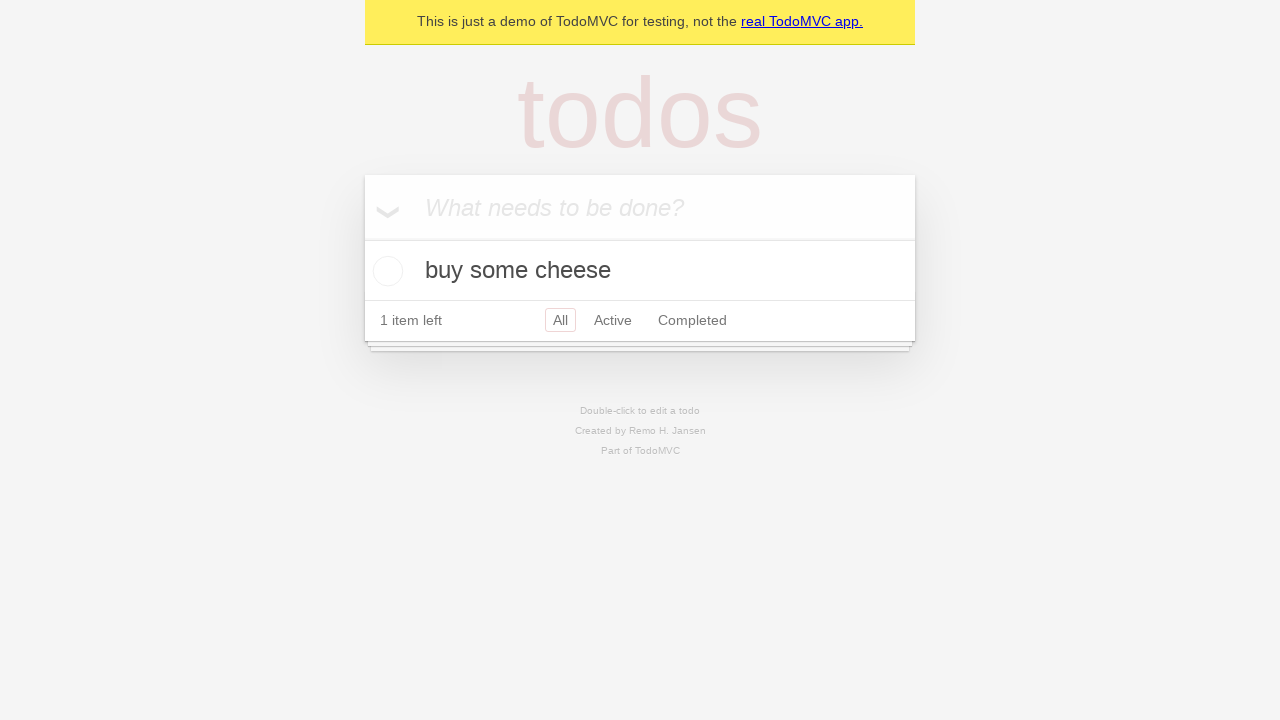

Filled second todo with 'feed the cat' on internal:attr=[placeholder="What needs to be done?"i]
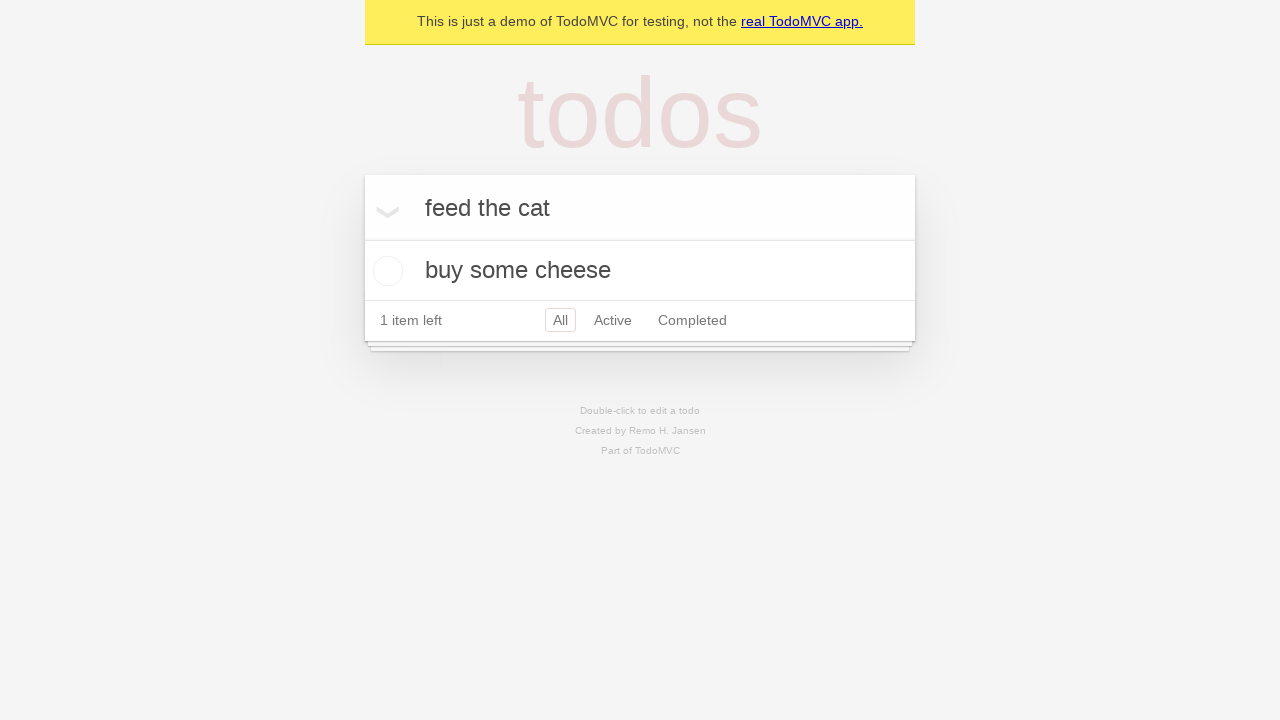

Pressed Enter to create second todo on internal:attr=[placeholder="What needs to be done?"i]
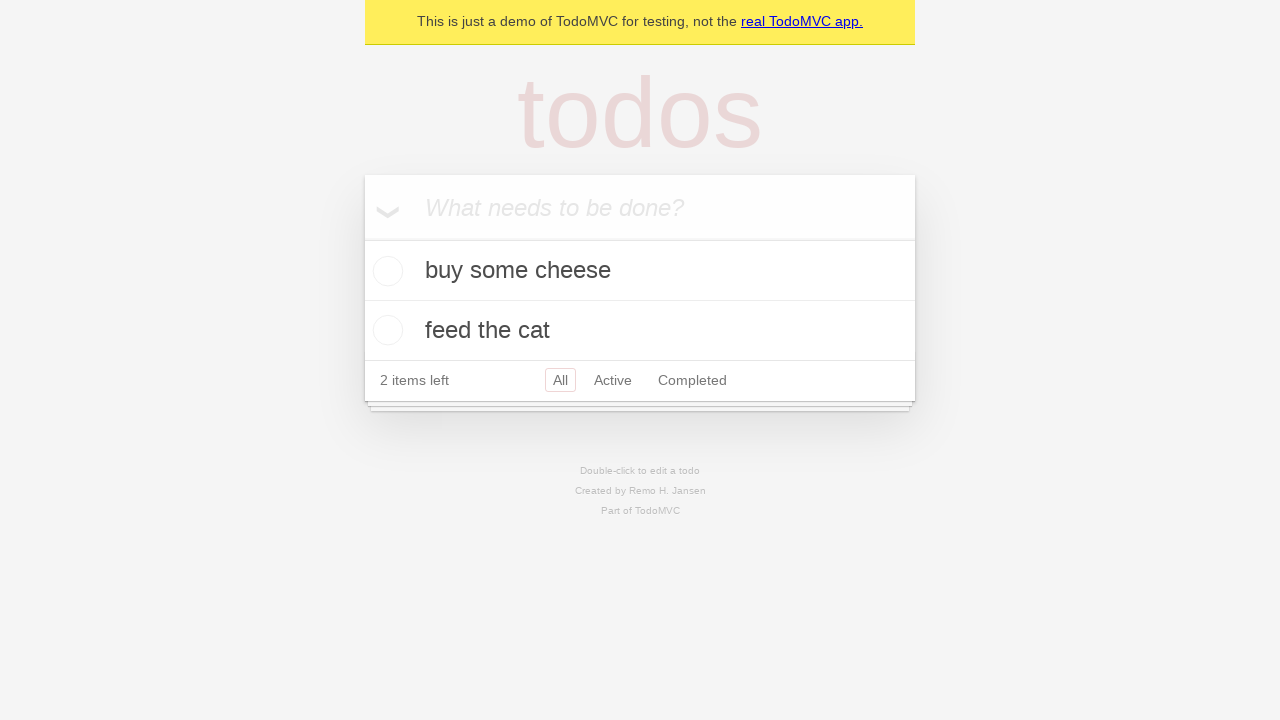

Waited for both todos to be created
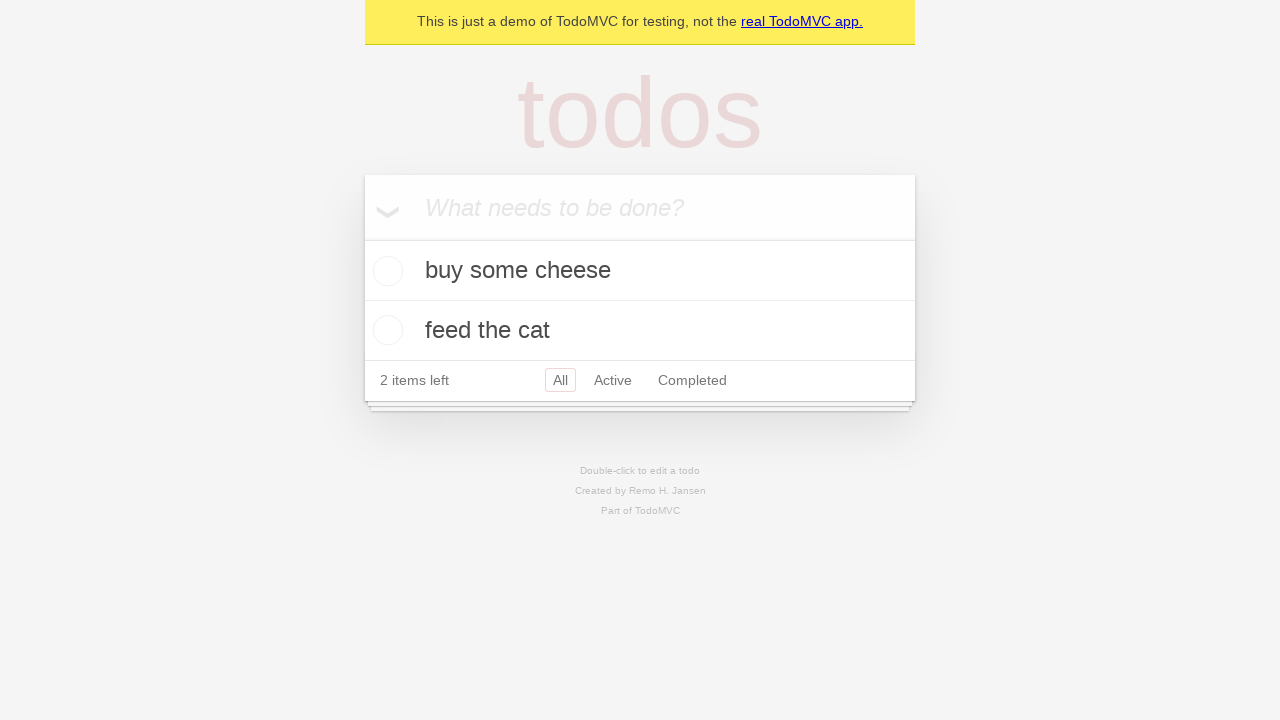

Located all todo items
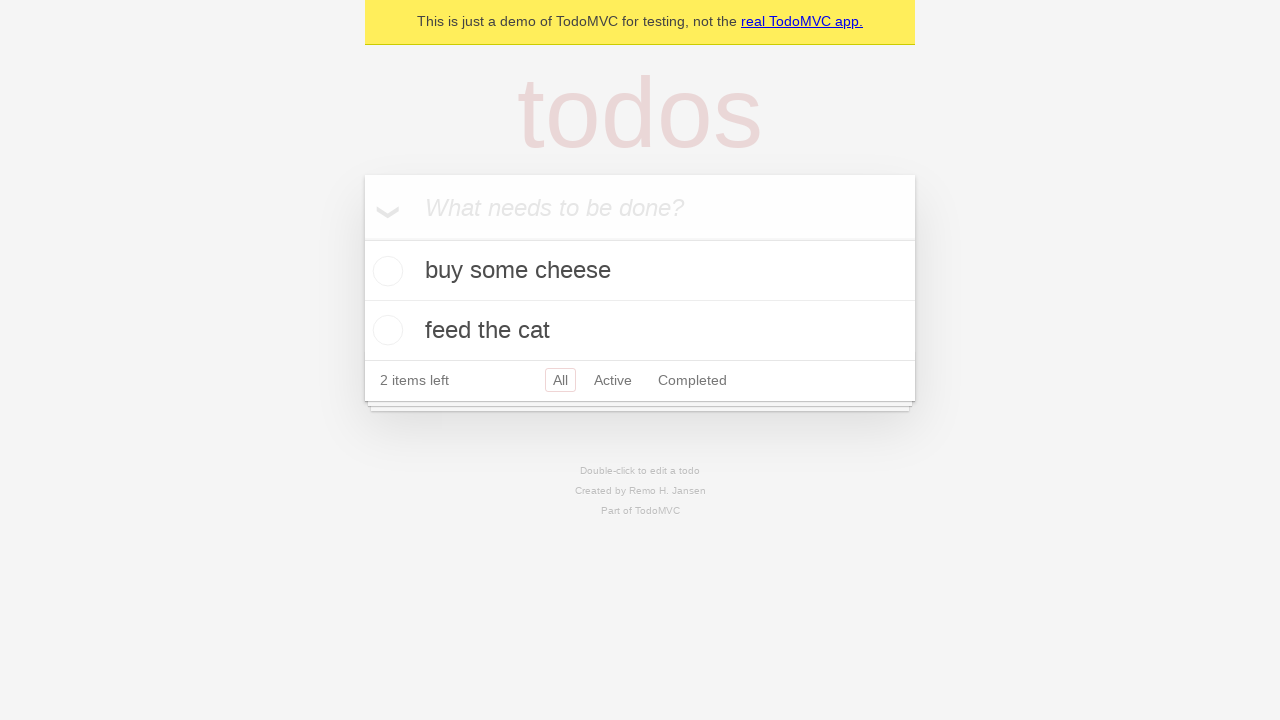

Located checkbox for first todo
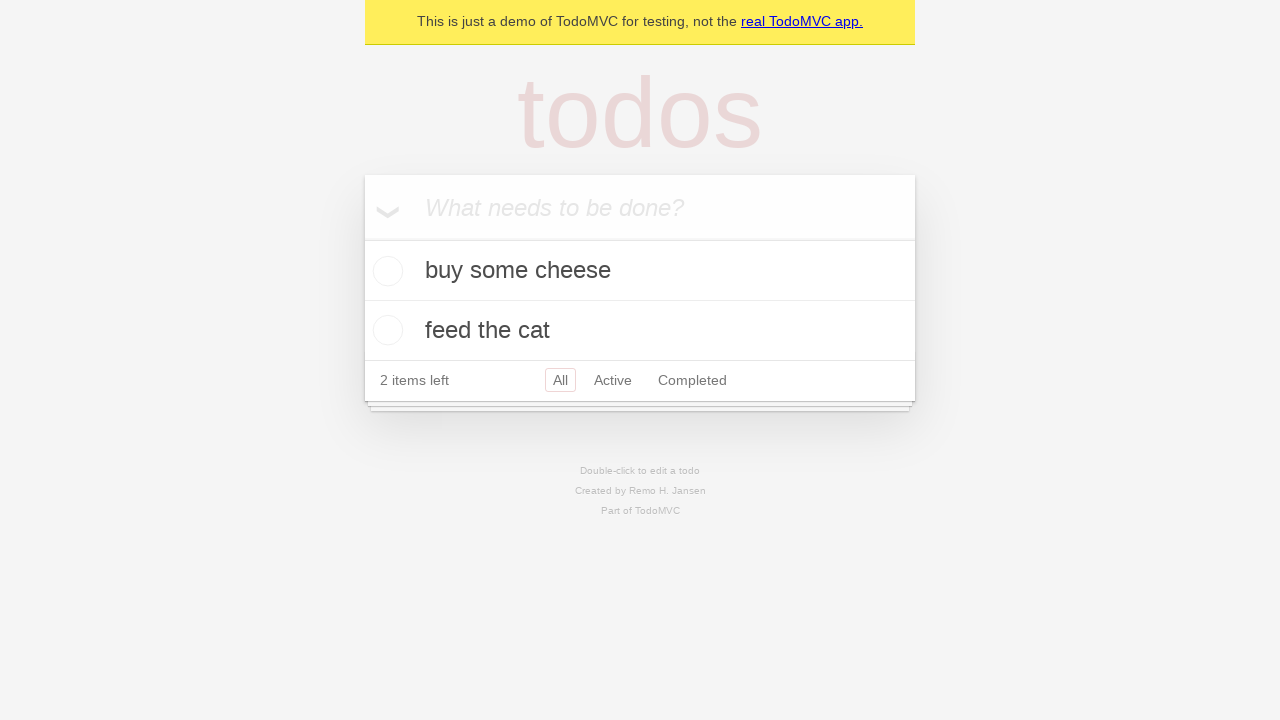

Checked the first todo item at (385, 271) on internal:testid=[data-testid="todo-item"s] >> nth=0 >> internal:role=checkbox
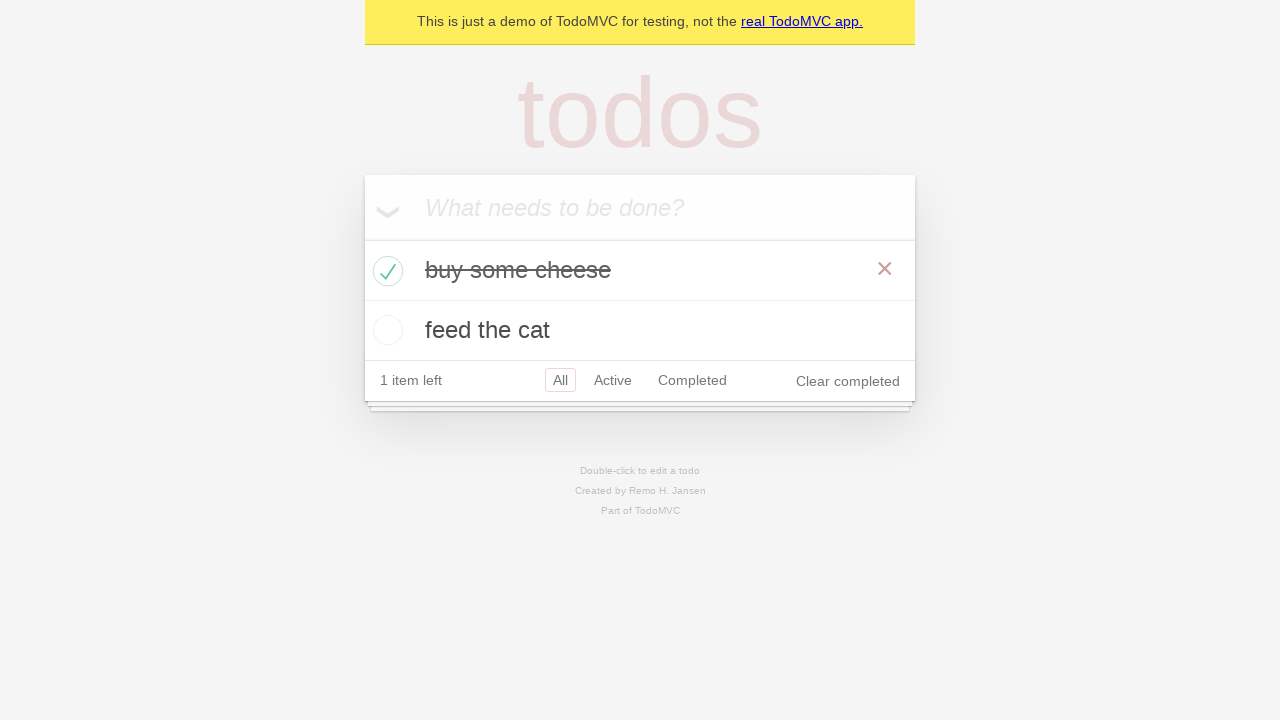

Reloaded the page to test data persistence
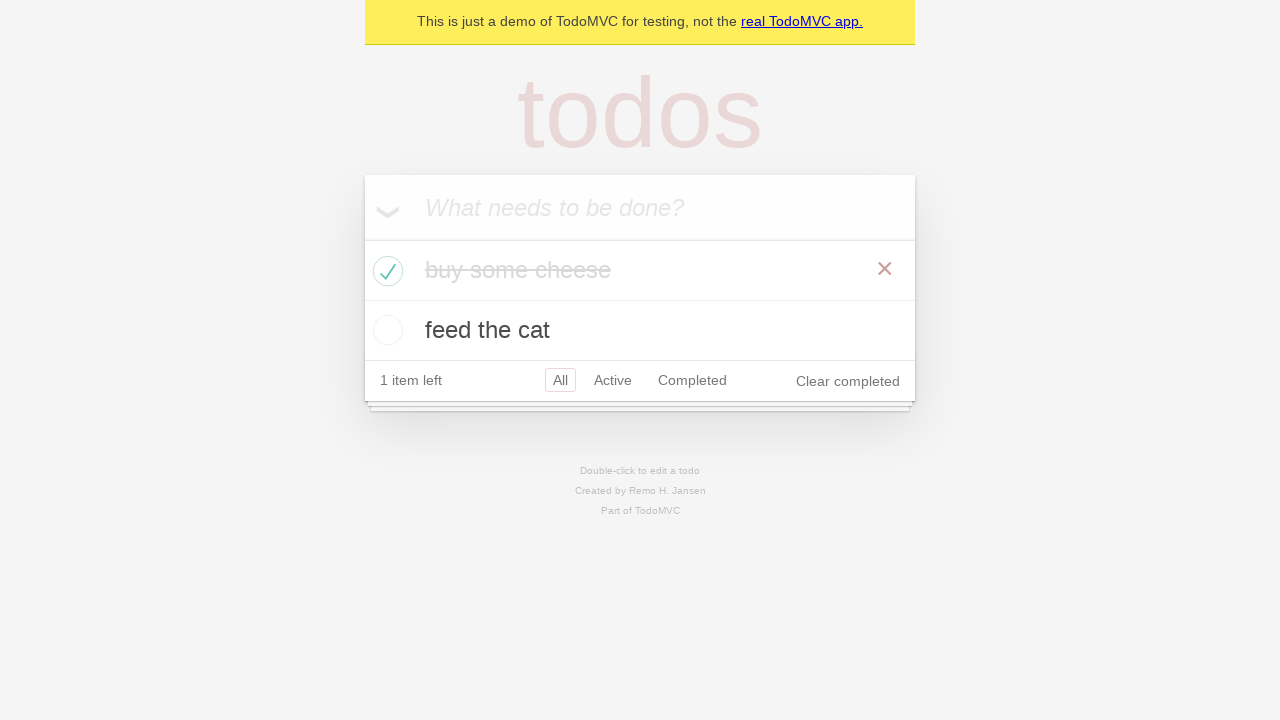

Verified both todos persisted after page reload
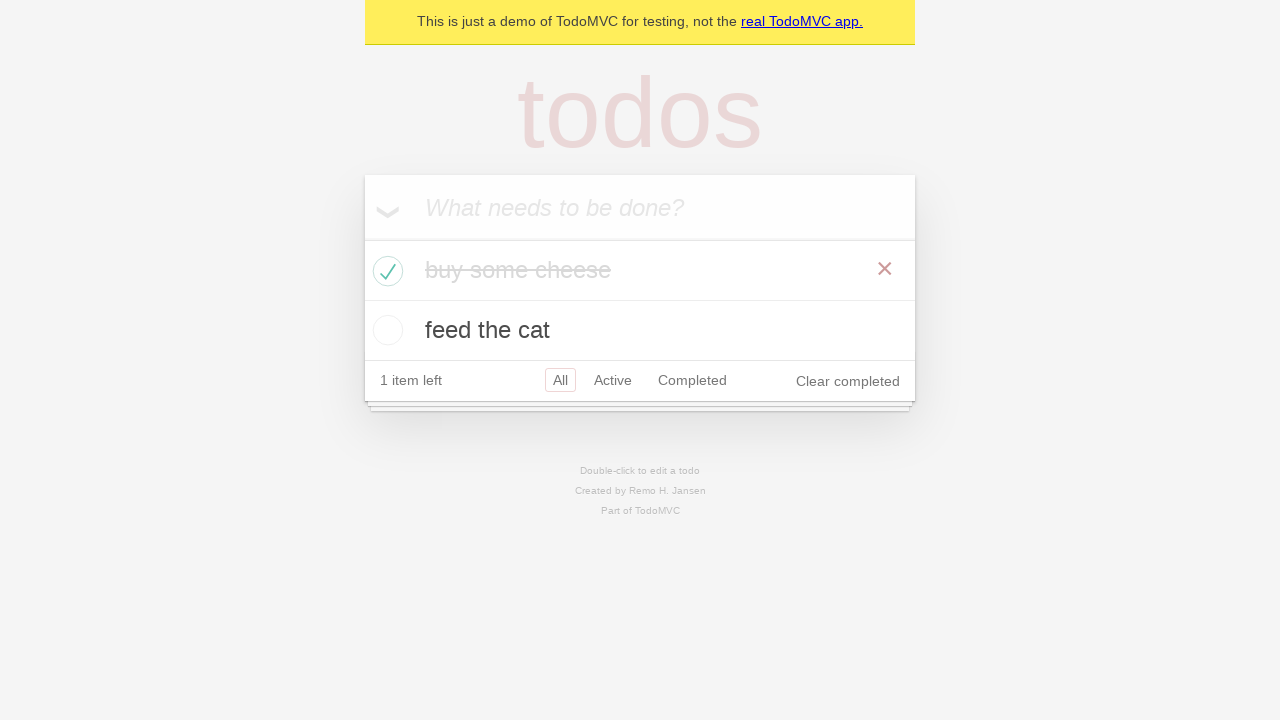

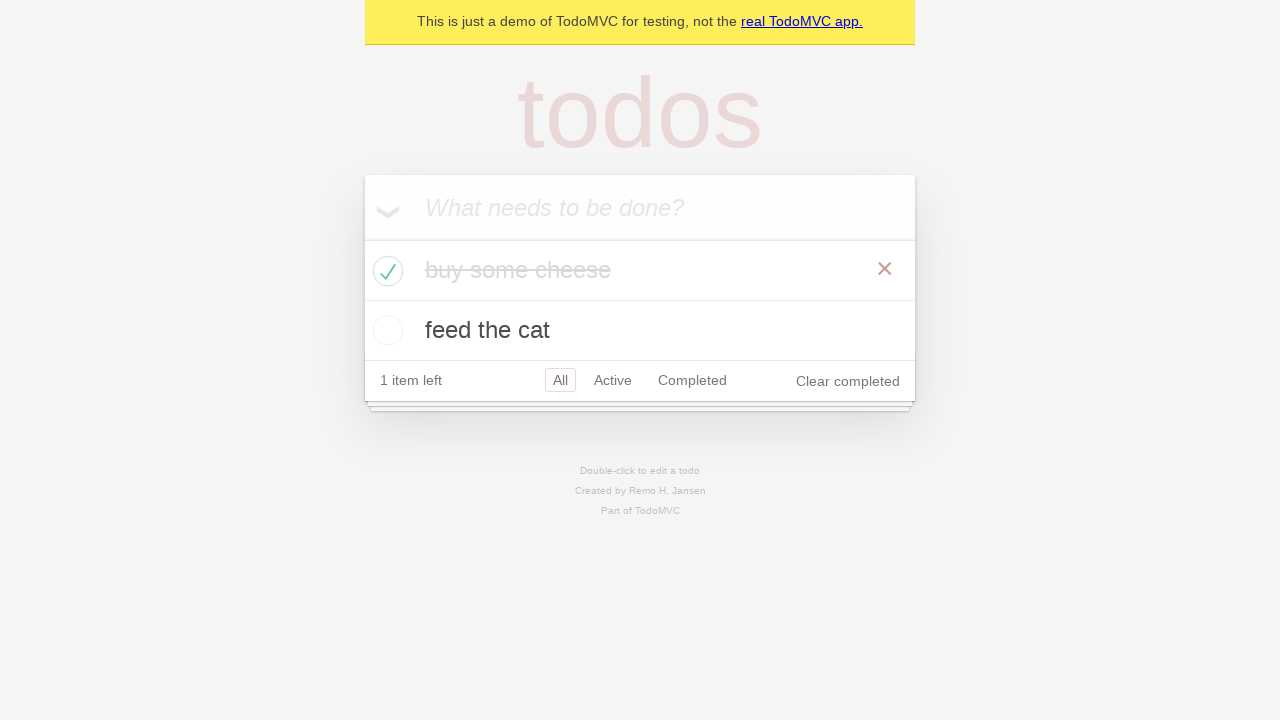